Tests positive registration flow by filling required form fields and verifying successful registration message

Starting URL: http://suninjuly.github.io/registration1.html

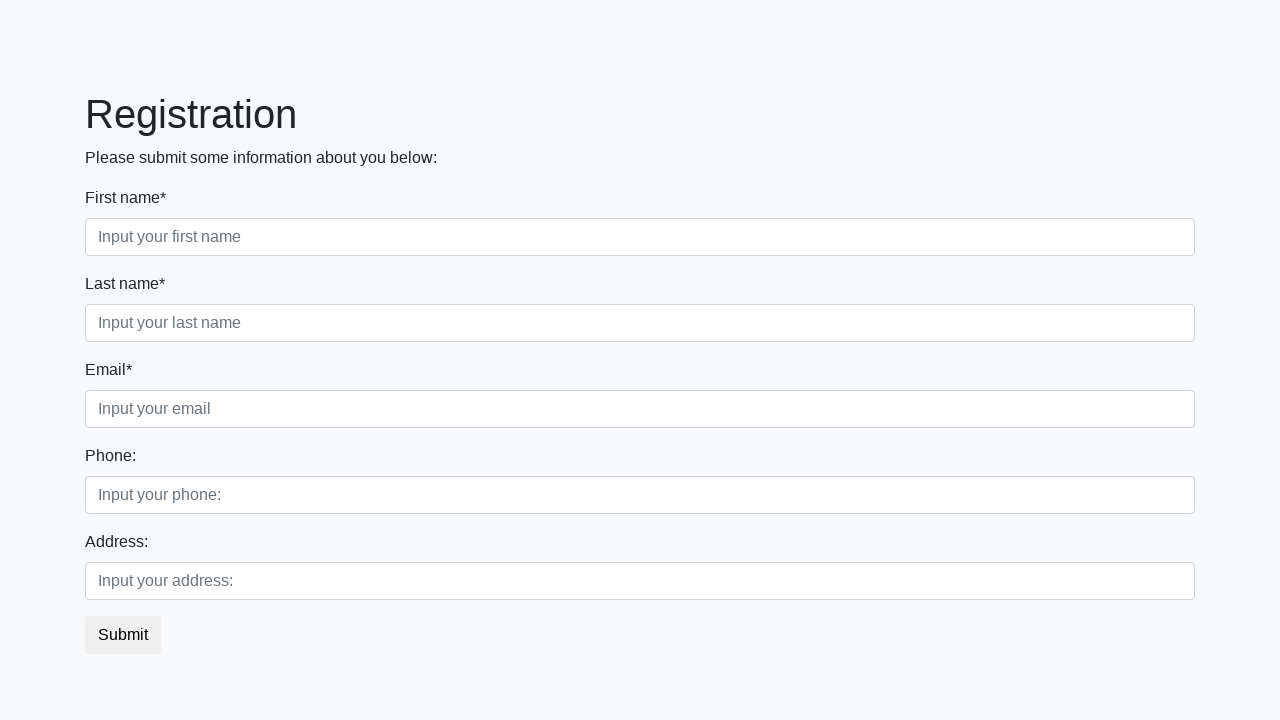

Filled first name field with 'Vasya' on .first_block input.first
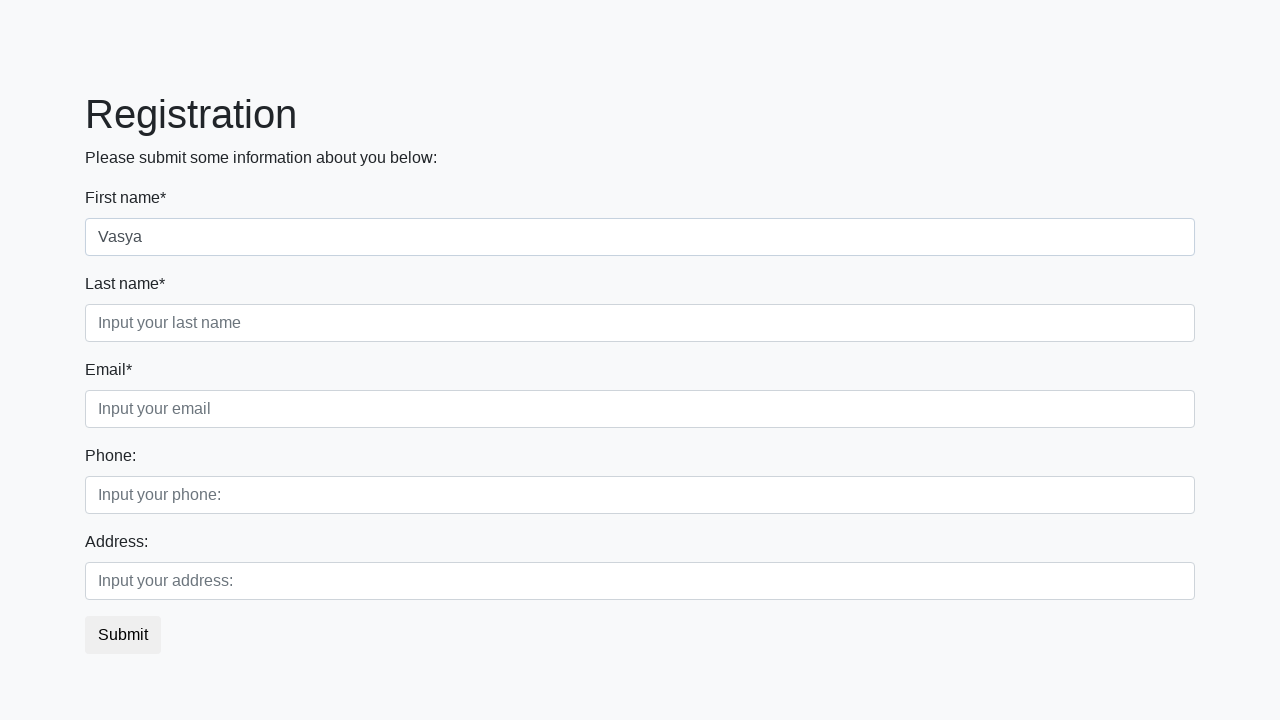

Filled last name field with 'Pupkin' on .first_block input.second
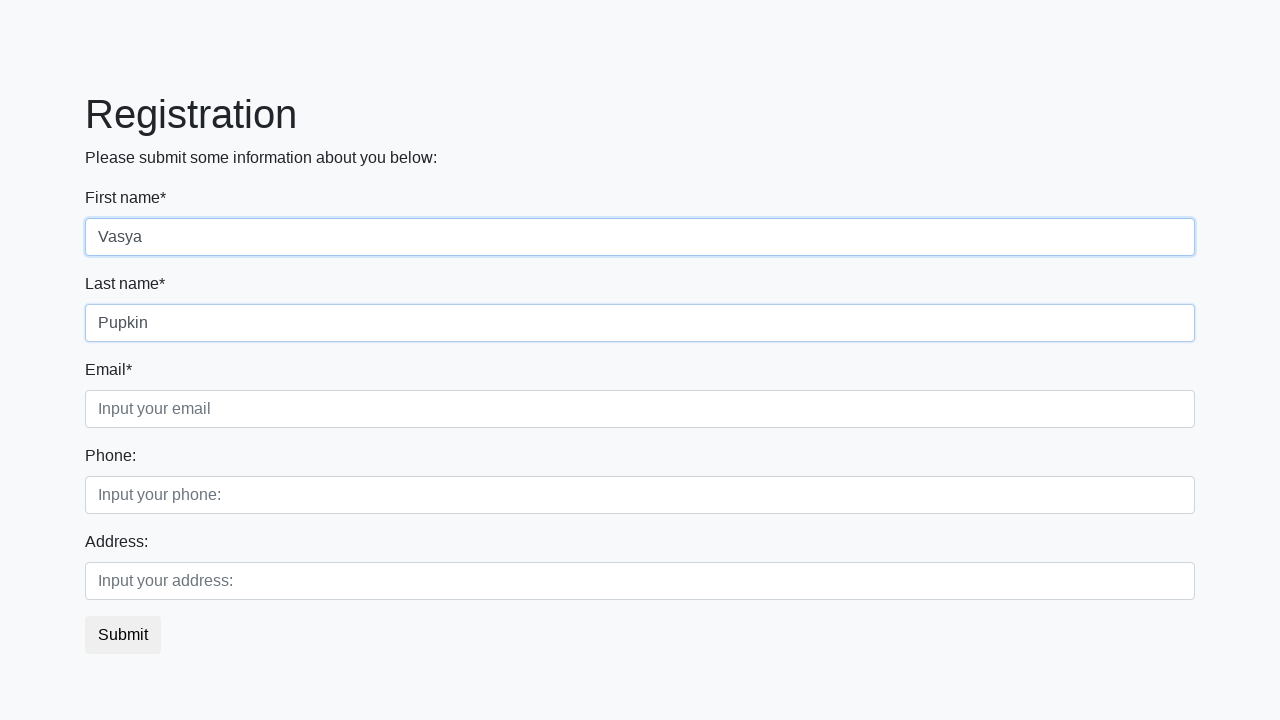

Filled email field with 'vasya@pupkin.com' on .first_block input.third
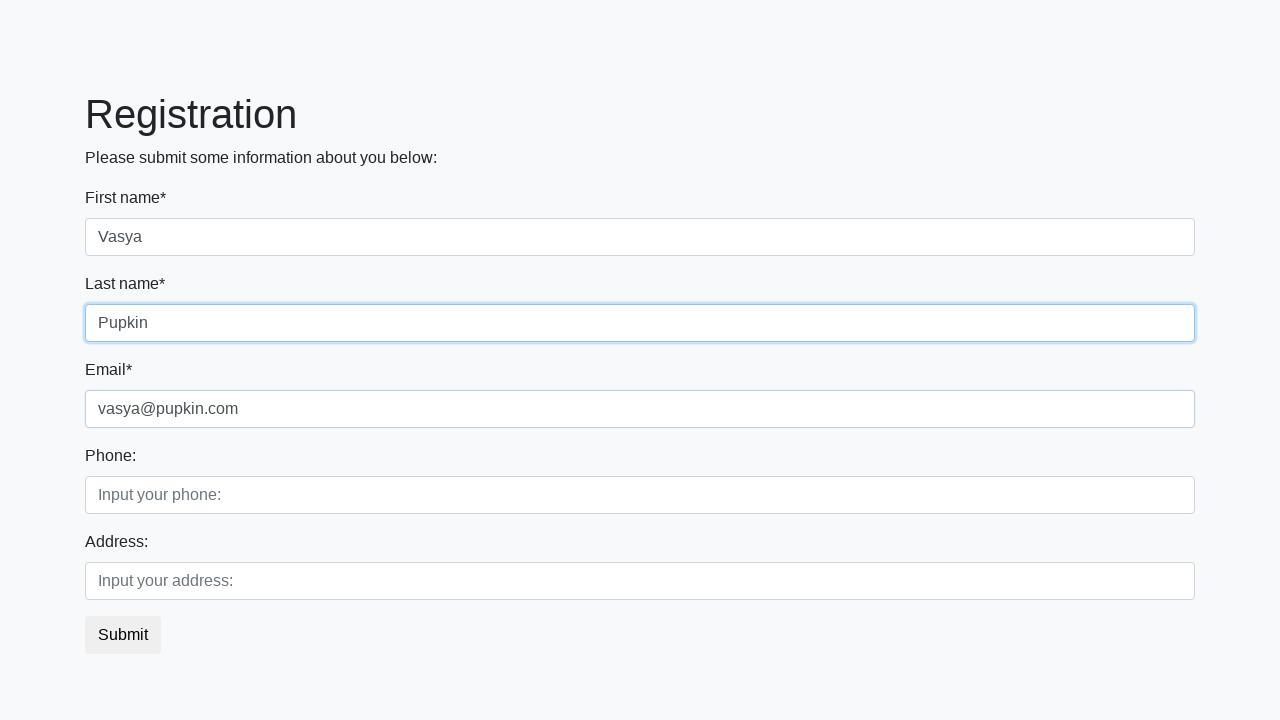

Clicked registration submit button at (123, 635) on button.btn
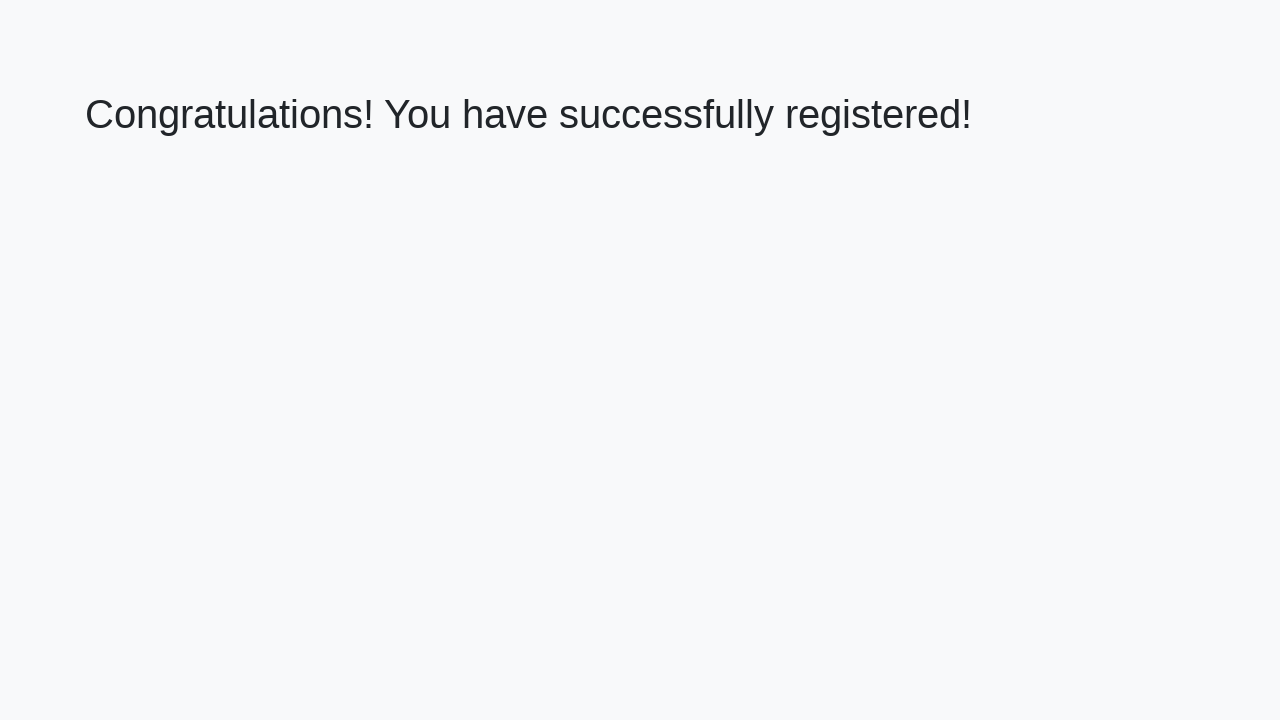

Success message heading appeared
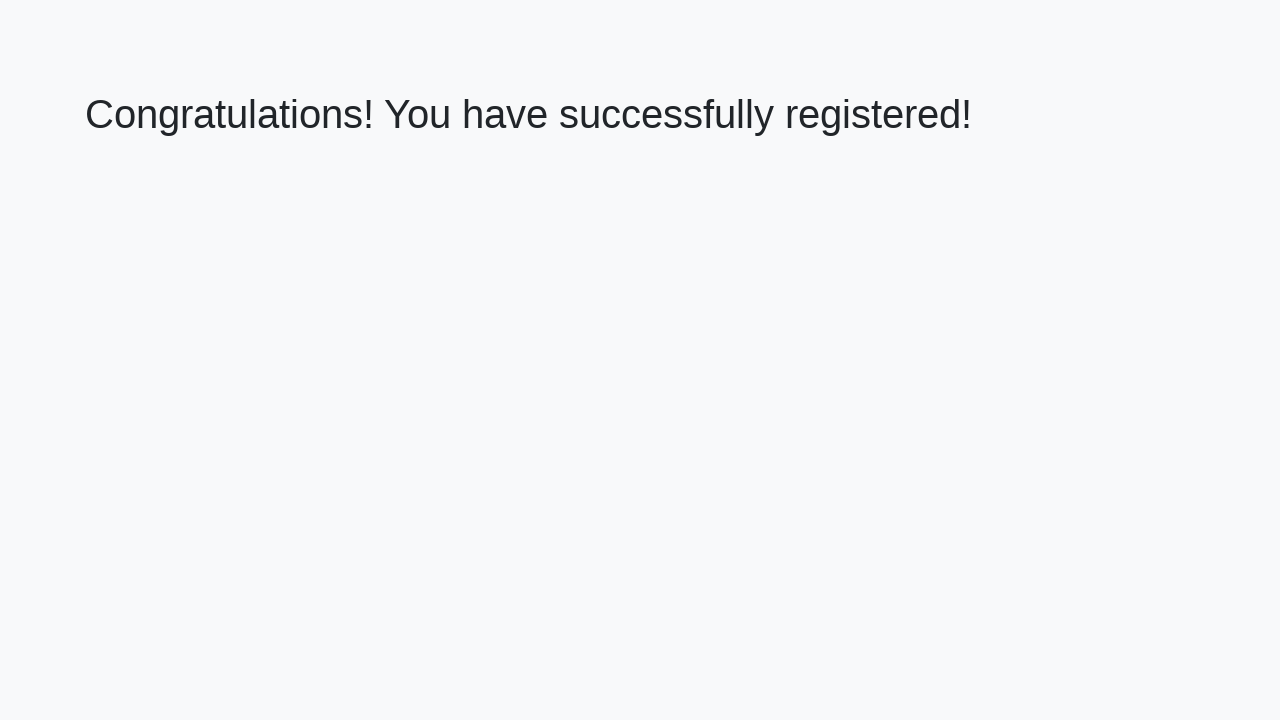

Retrieved success message text: 'Congratulations! You have successfully registered!'
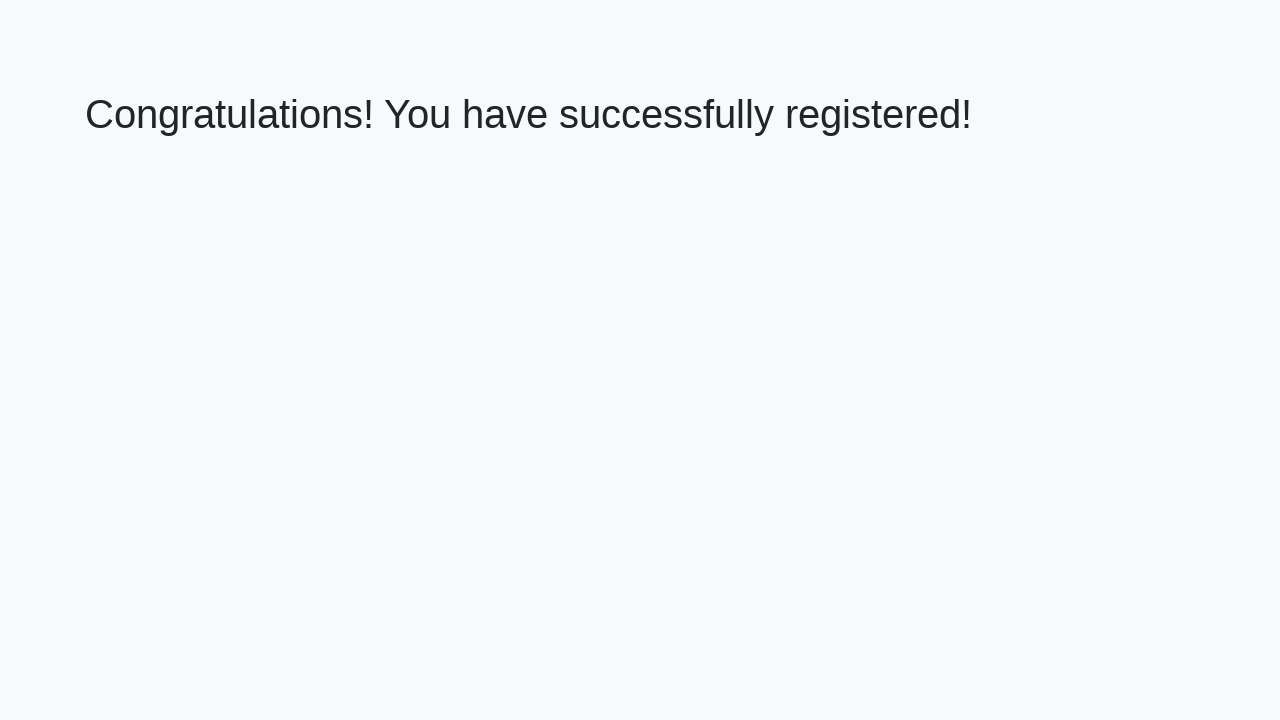

Verified success message matches expected text
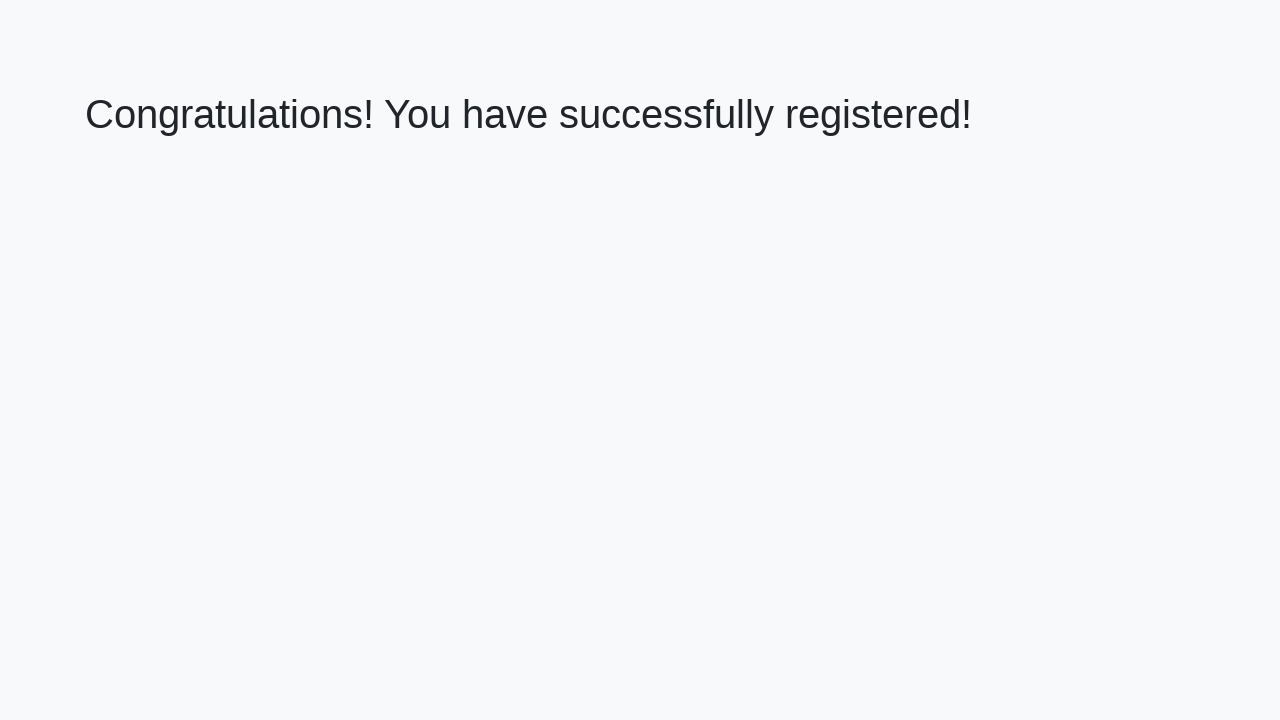

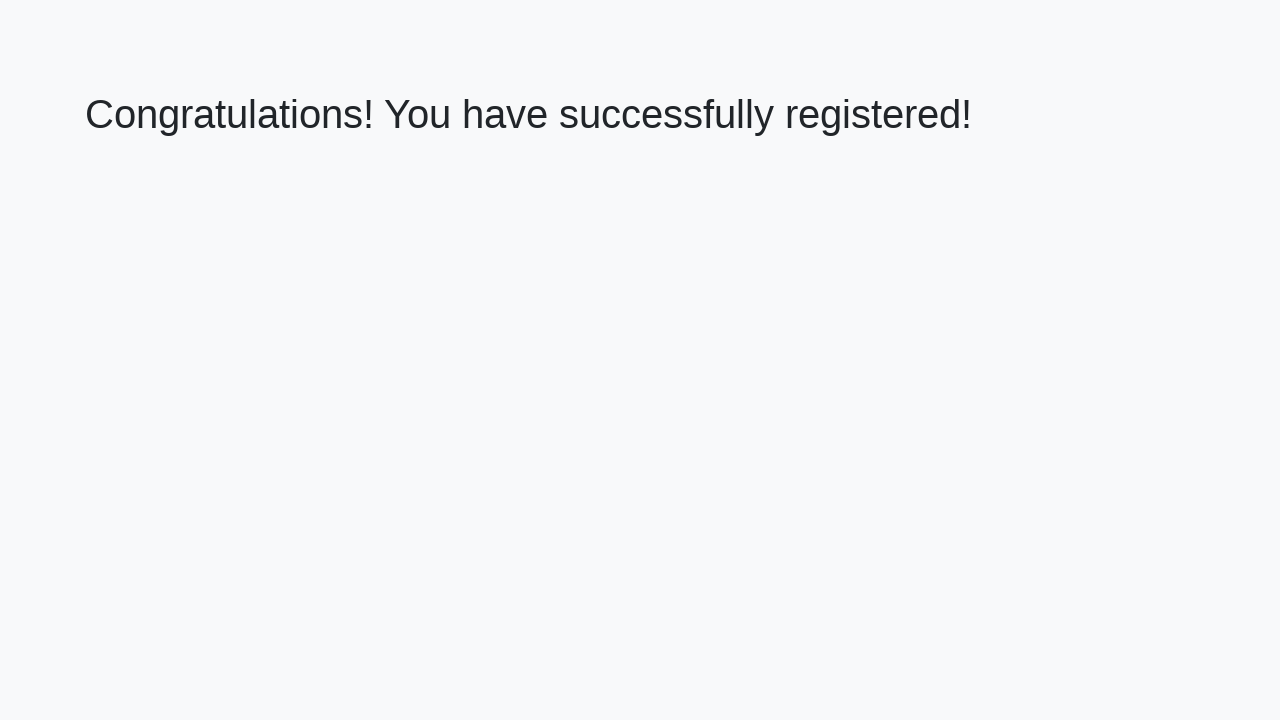